Tests window handling functionality by opening a new window, filling out a registration form in the child window, and navigating back

Starting URL: https://www.hyrtutorials.com/p/window-handles-practice.html

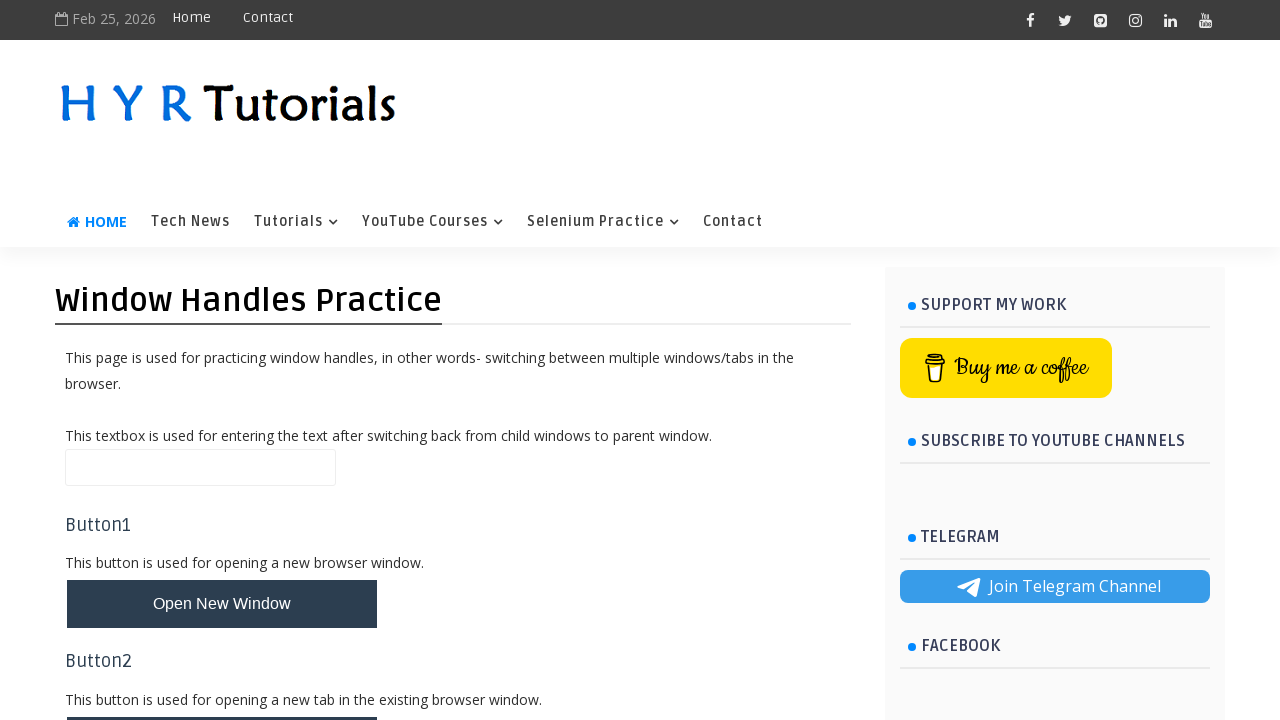

Clicked button to open new window at (222, 604) on #newWindowBtn
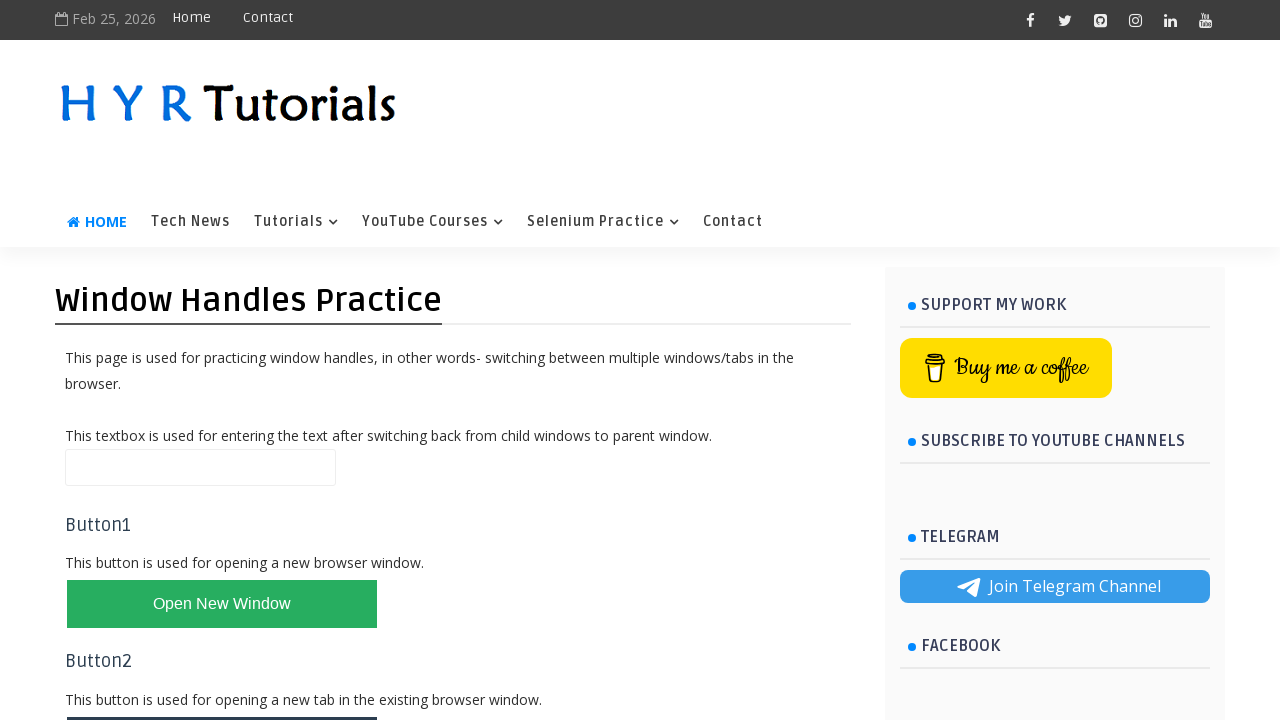

New window/tab opened and captured
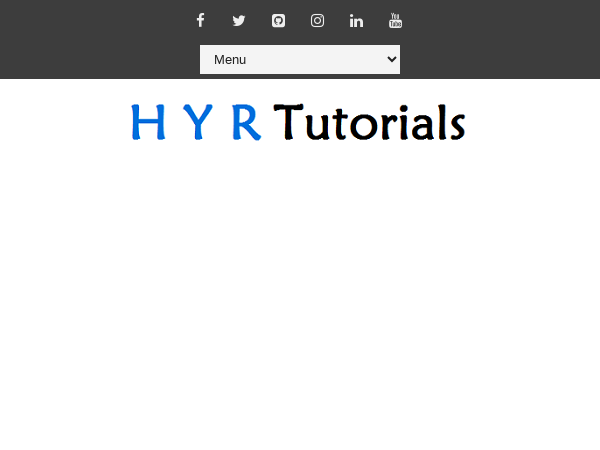

Filled first name field with 'Soham' on #firstName
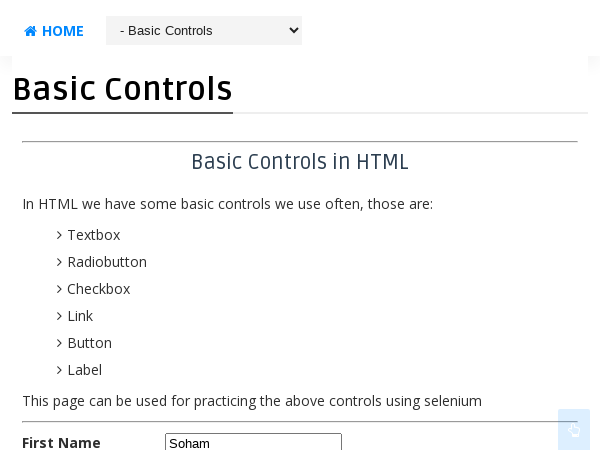

Filled last name field with 'Dhamnaskar' on #lastName
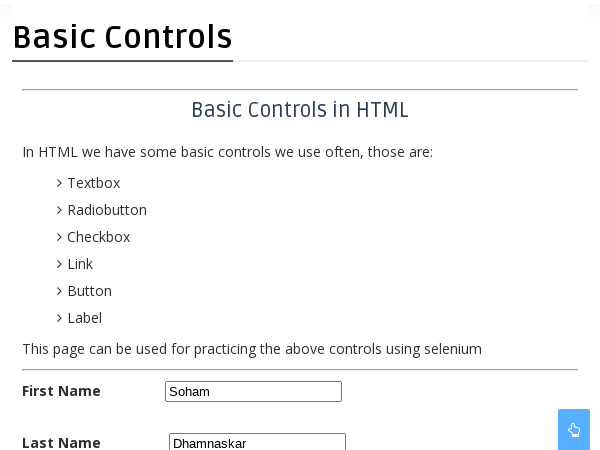

Filled email field with 'sohamdham123@gmail.com' on #email
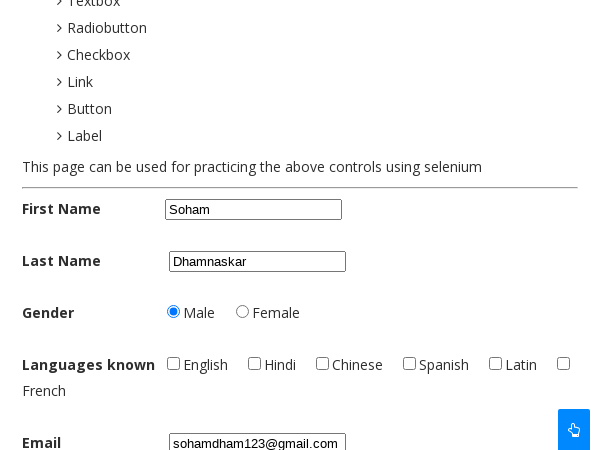

Filled password field with 'xyz' on #password
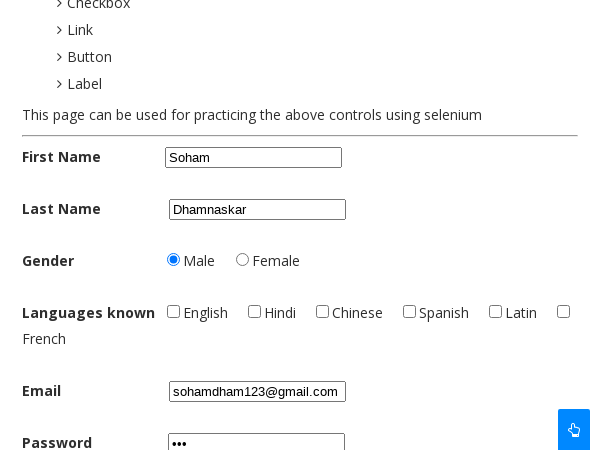

Clicked register button to submit form at (114, 225) on #registerbtn
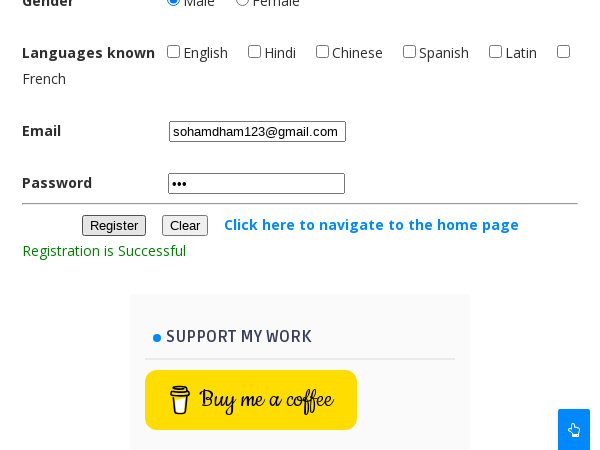

Clicked navigate home button at (371, 224) on #navigateHome
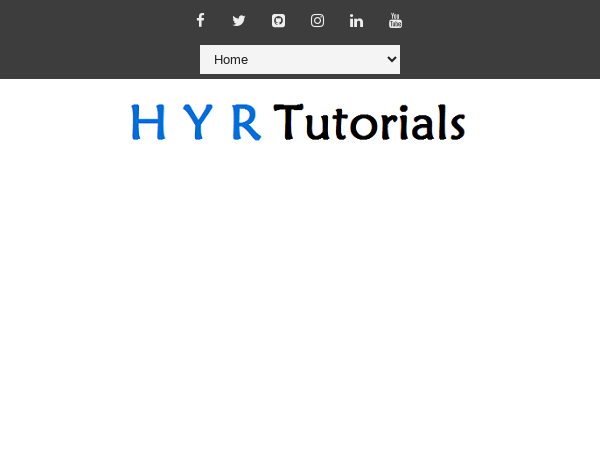

Closed the child window
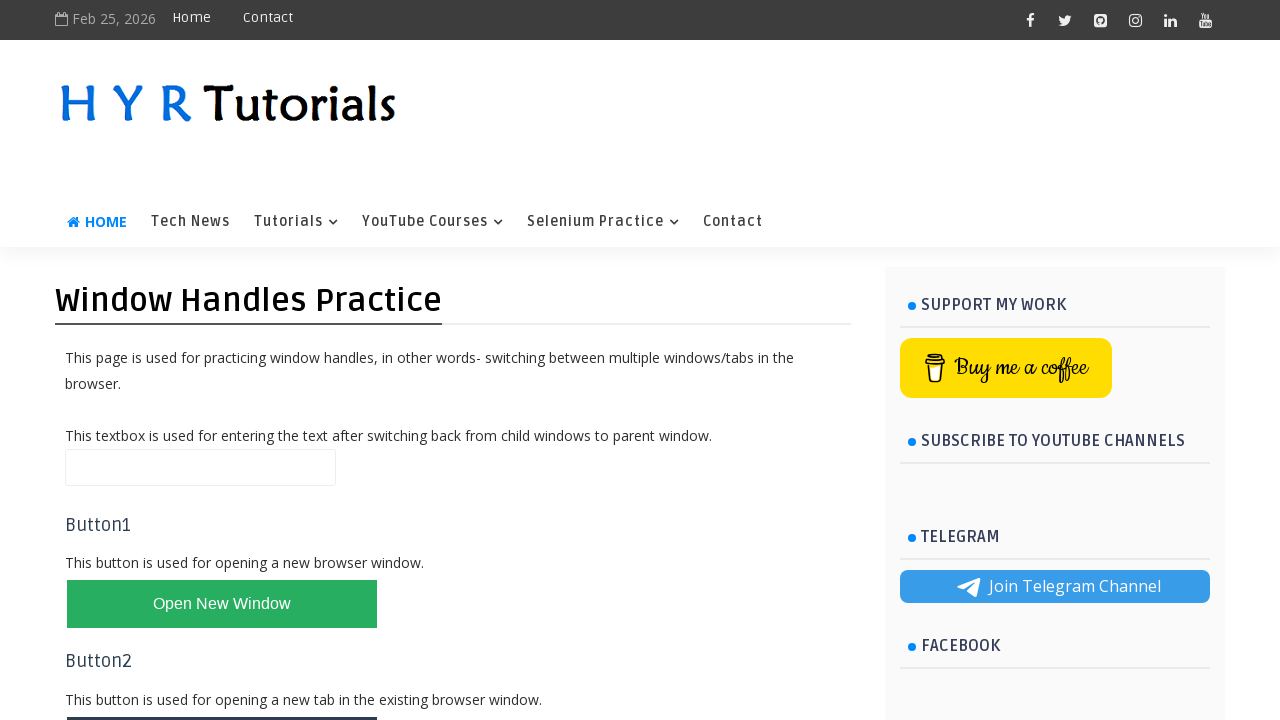

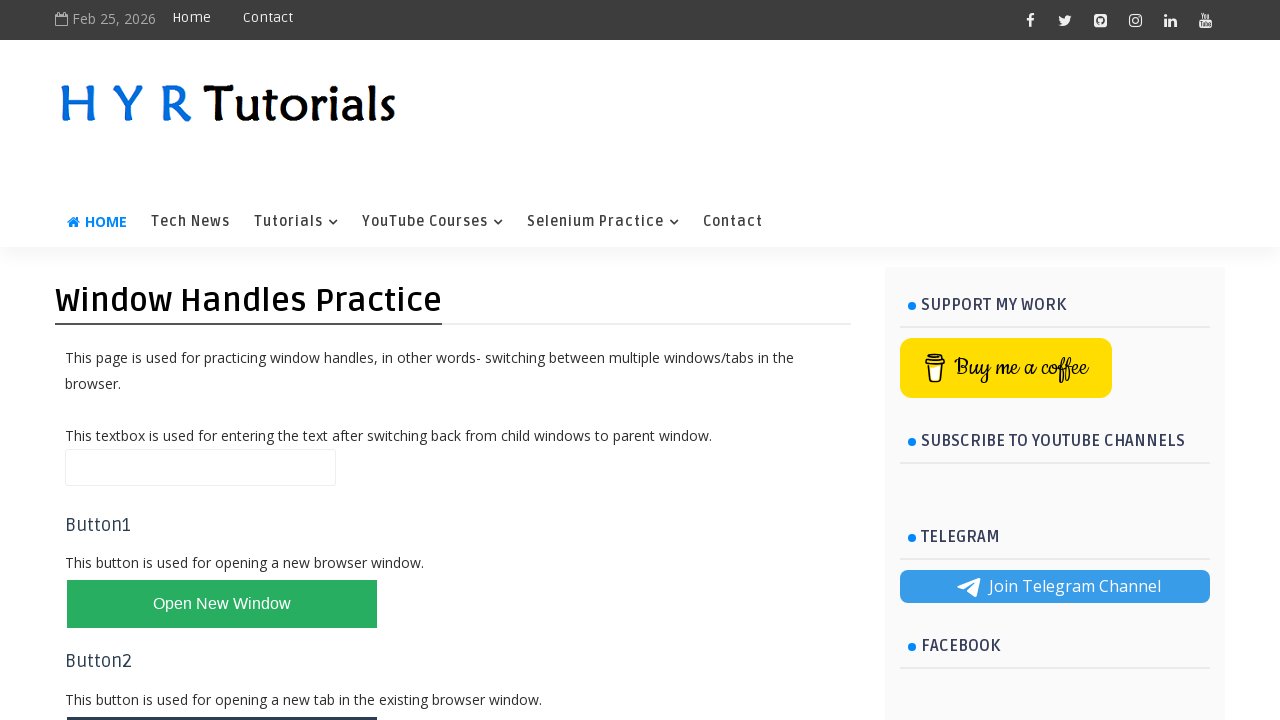